Tests sortable list functionality by dragging and dropping list items to reorder them

Starting URL: https://demoqa.com/sortable

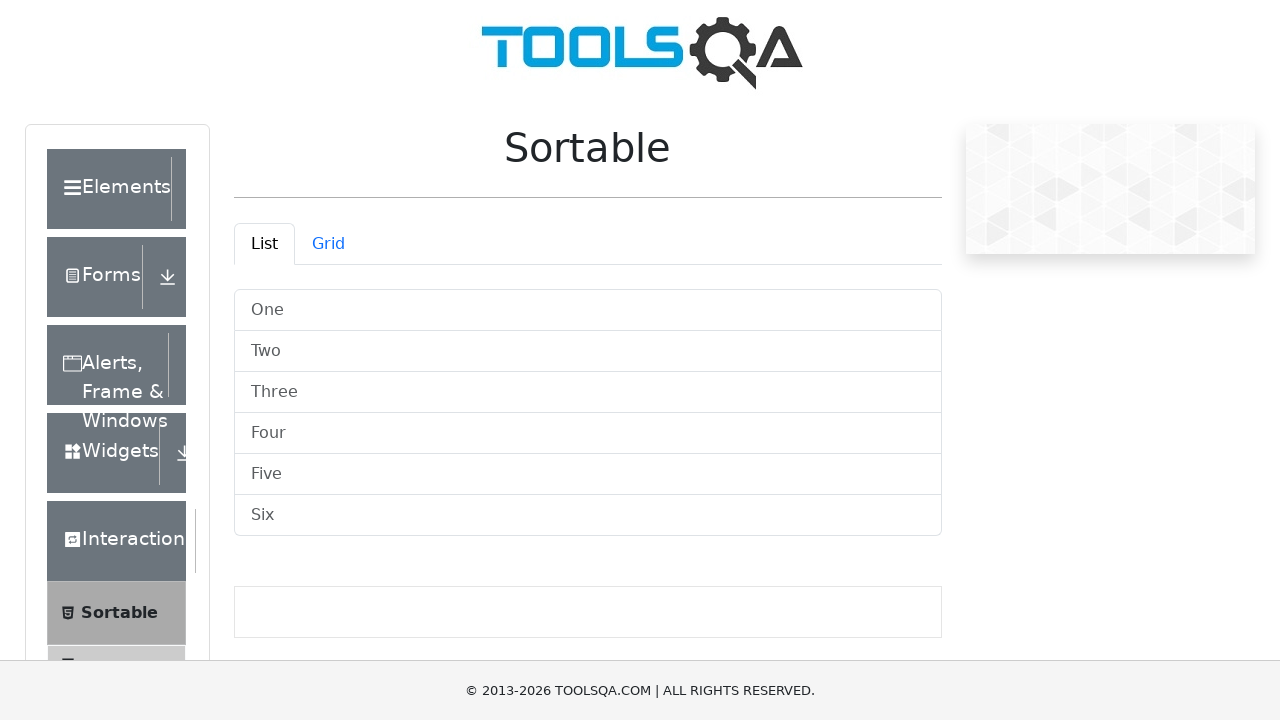

Navigated to sortable list demo page
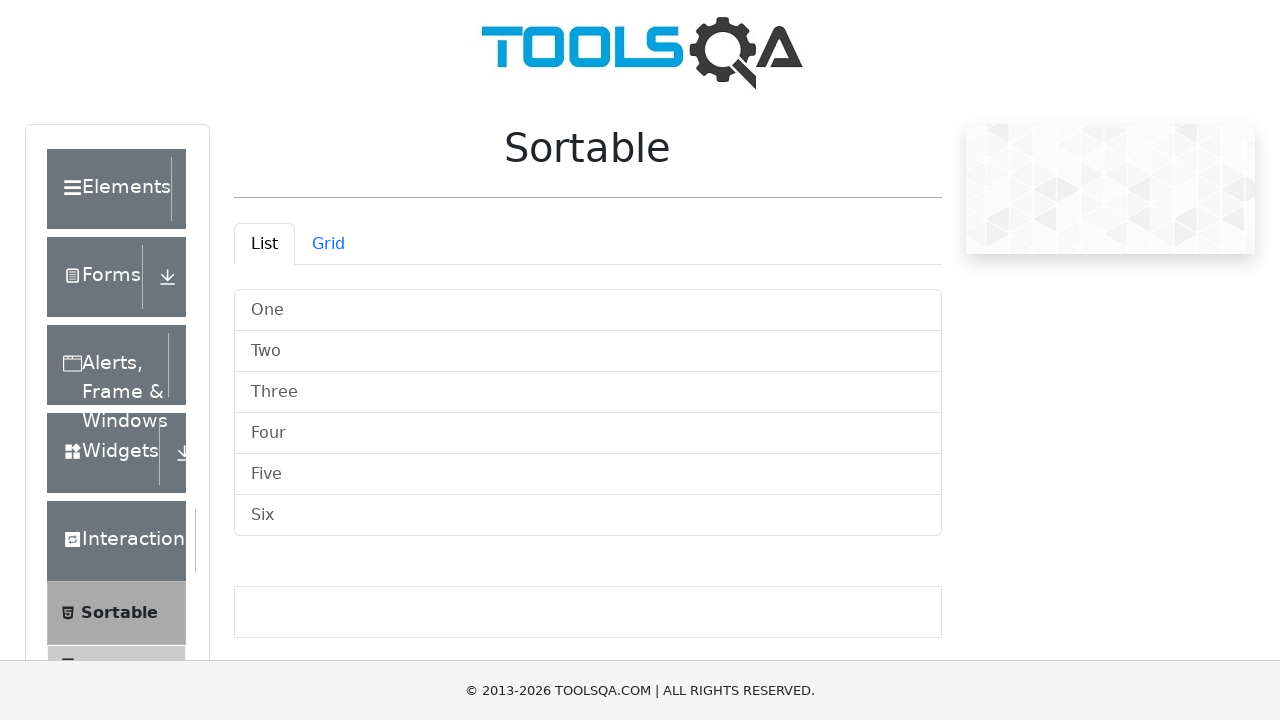

Located all sortable list items
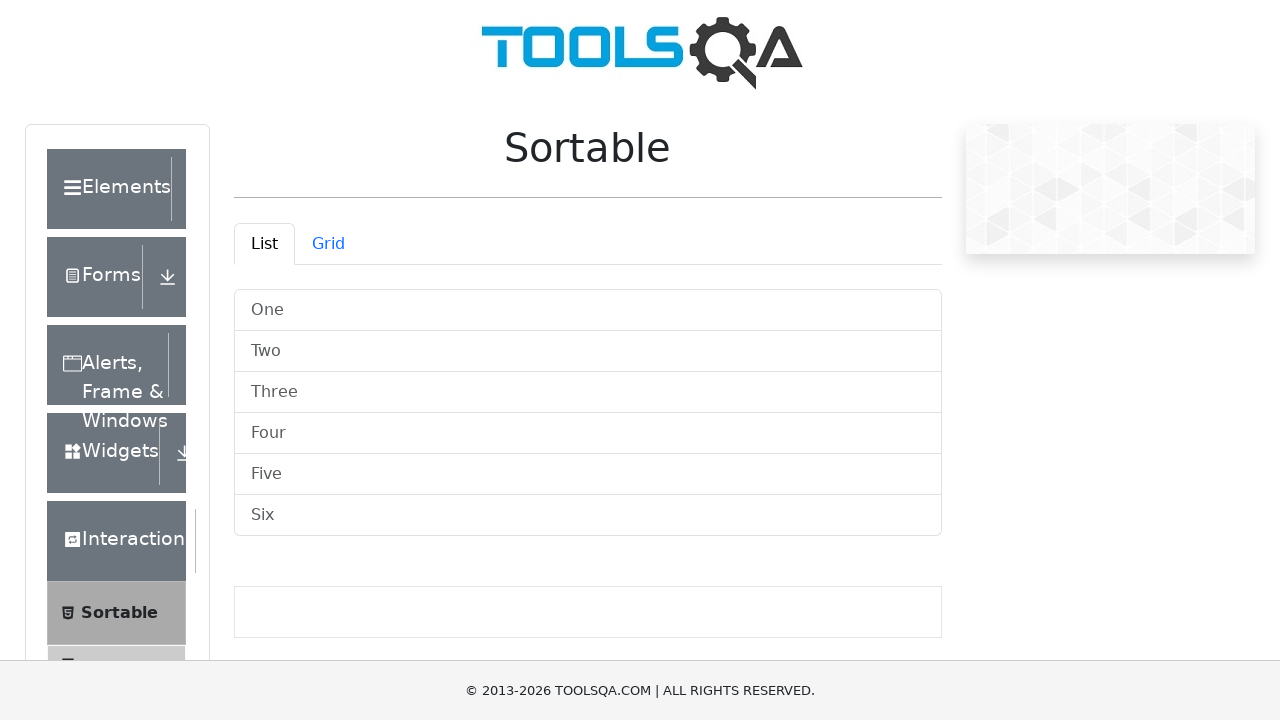

Dragged list item 0 and dropped it on item 1 at (588, 352)
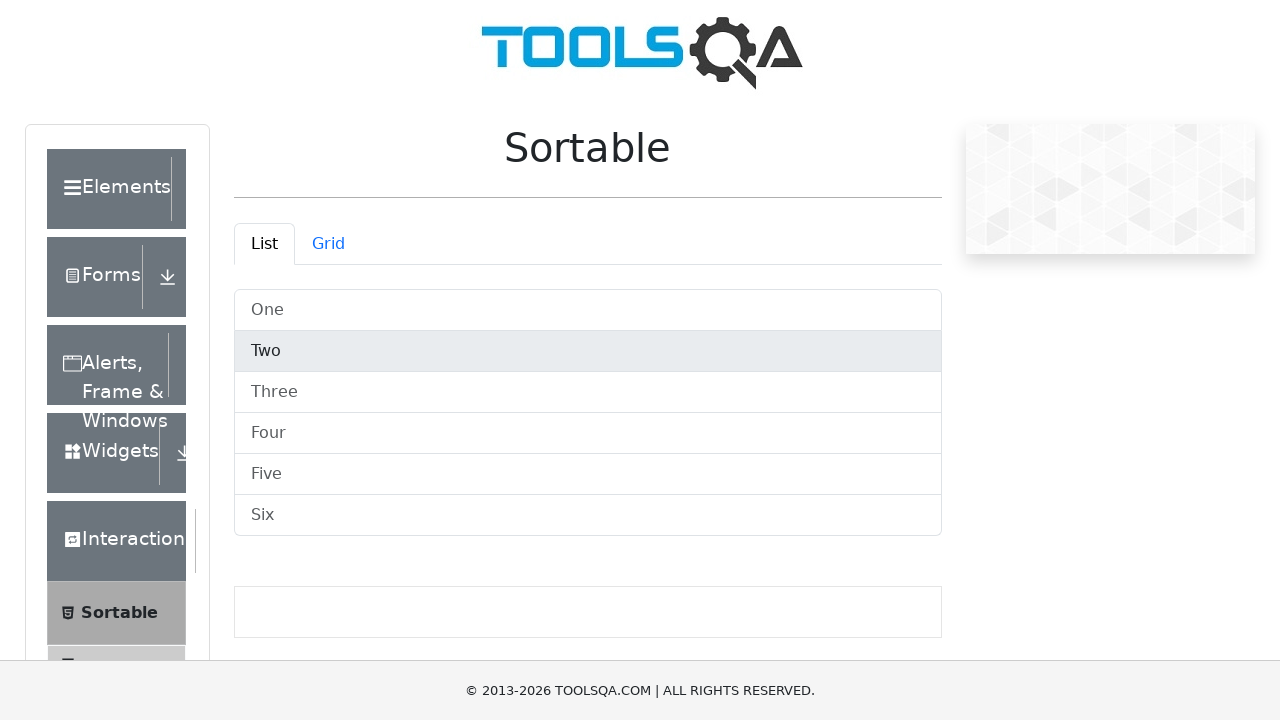

Waited 200ms for drag-drop operation to stabilize
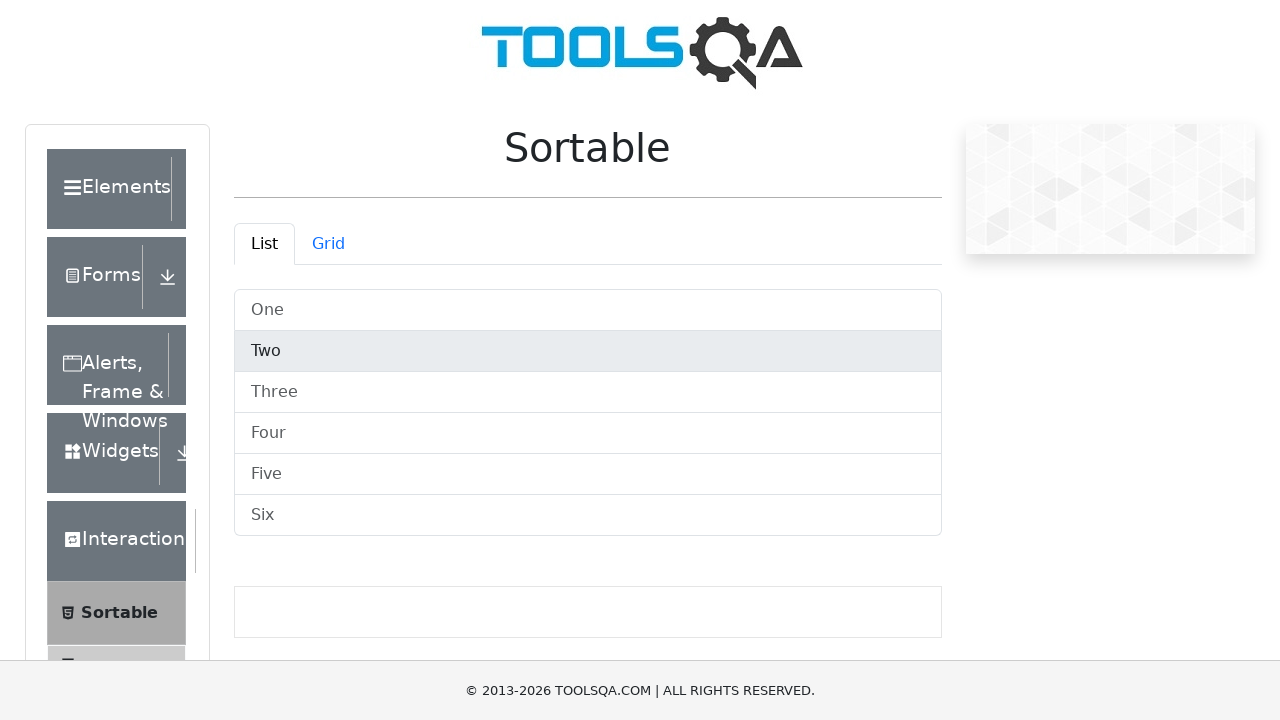

Dragged list item 1 and dropped it on item 2 at (588, 392)
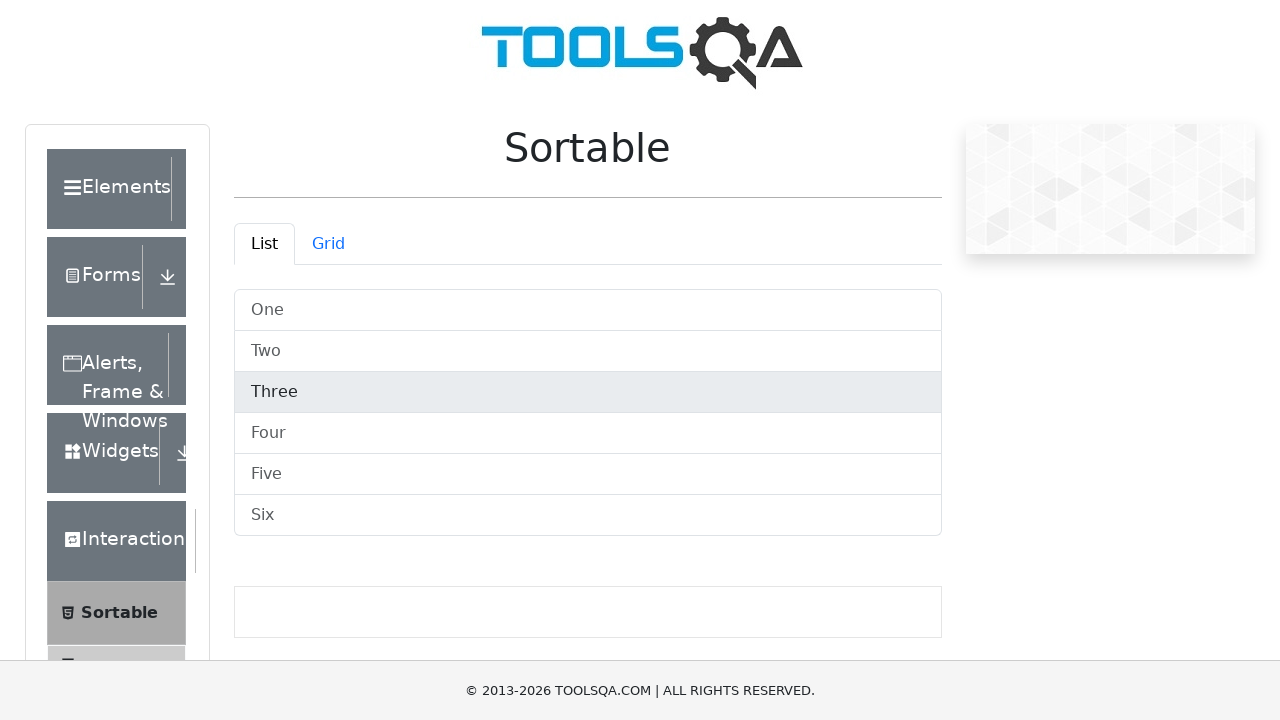

Waited 200ms for drag-drop operation to stabilize
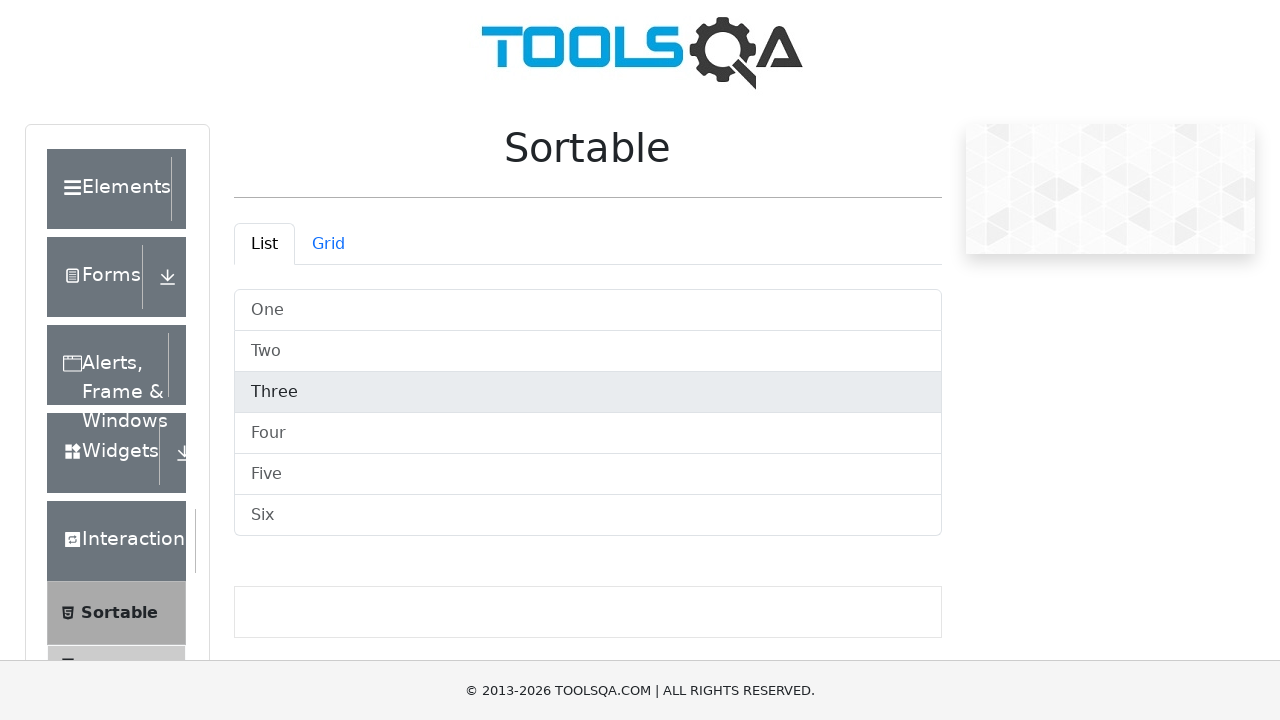

Dragged list item 2 and dropped it on item 3 at (588, 434)
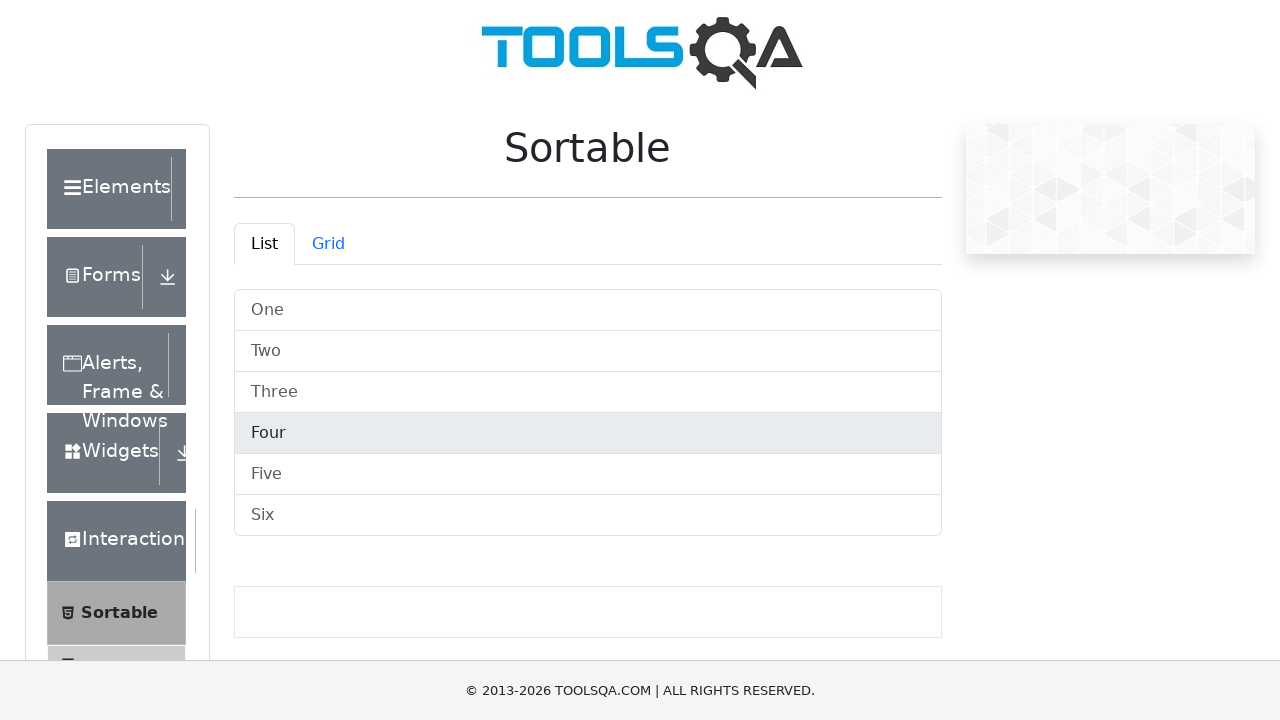

Waited 200ms for drag-drop operation to stabilize
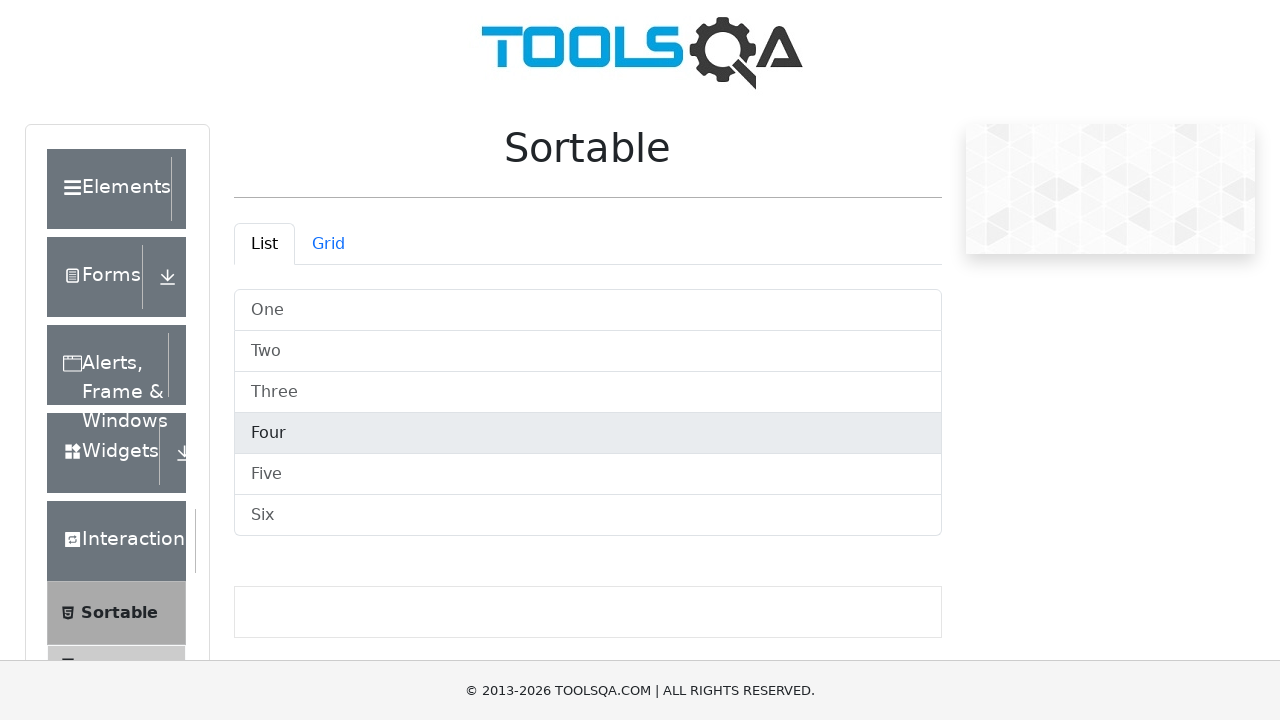

Dragged list item 3 and dropped it on item 4 at (588, 474)
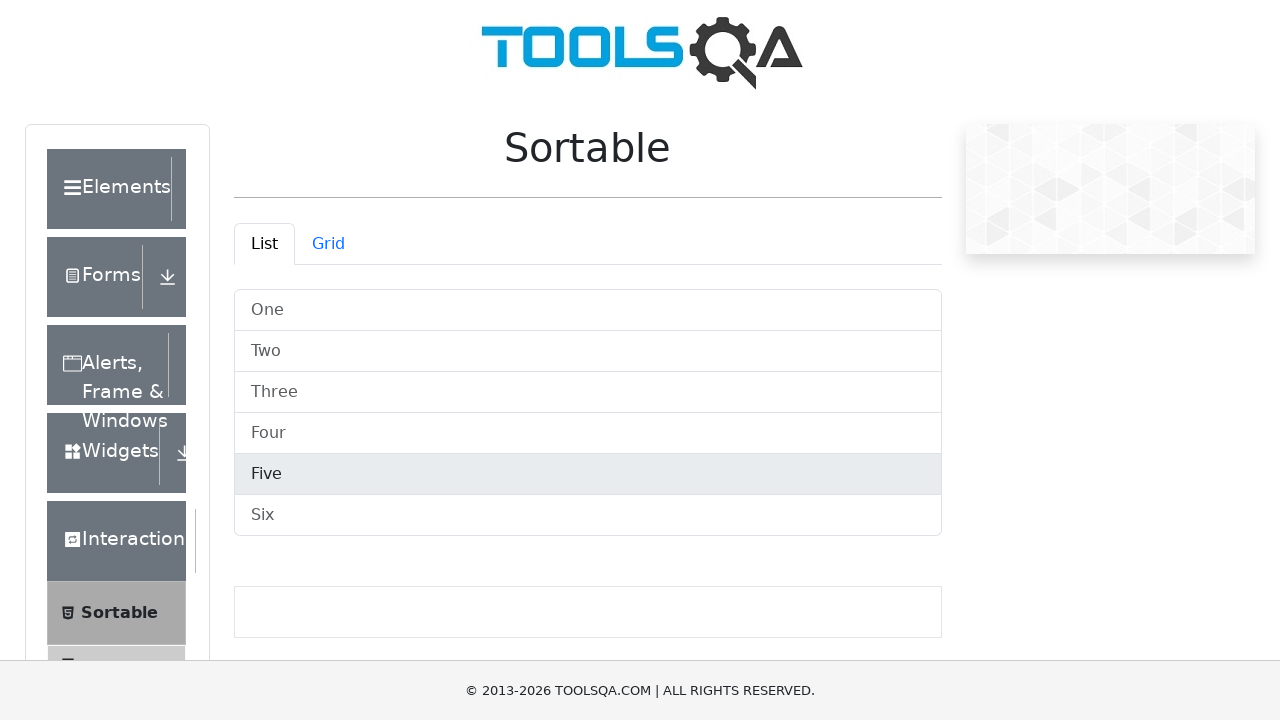

Waited 200ms for drag-drop operation to stabilize
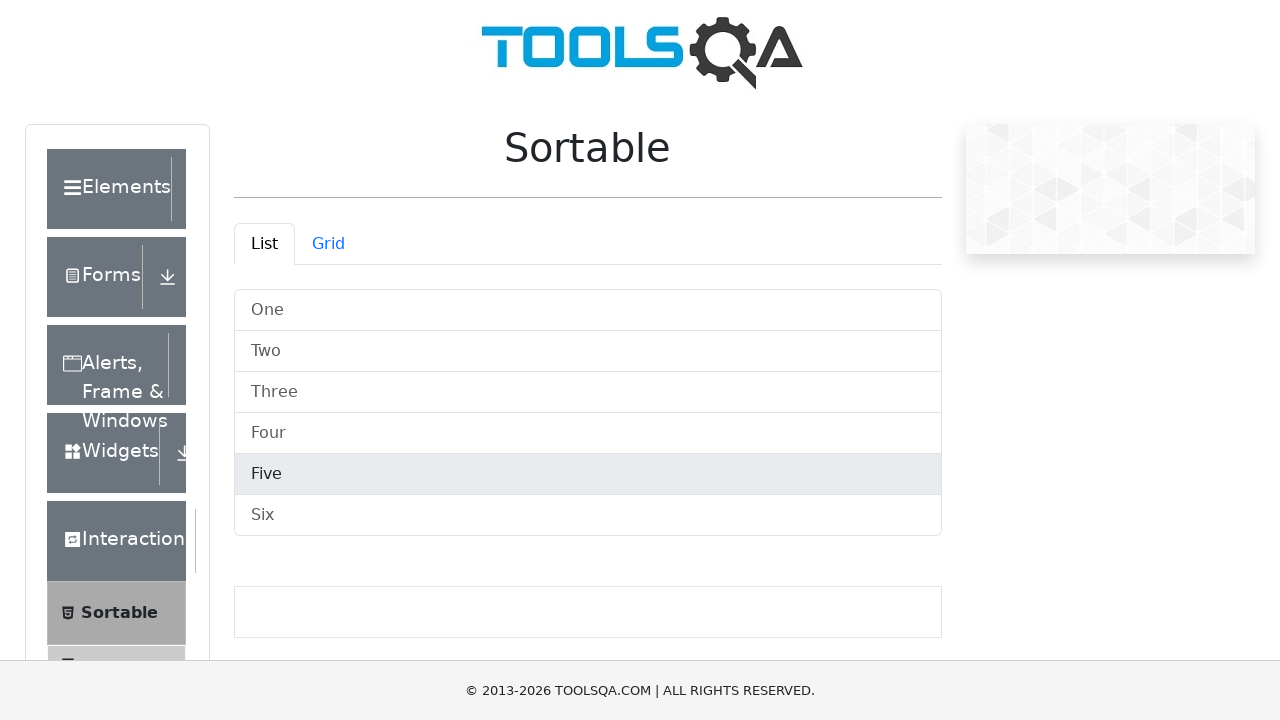

Dragged list item 4 and dropped it on item 5 at (588, 516)
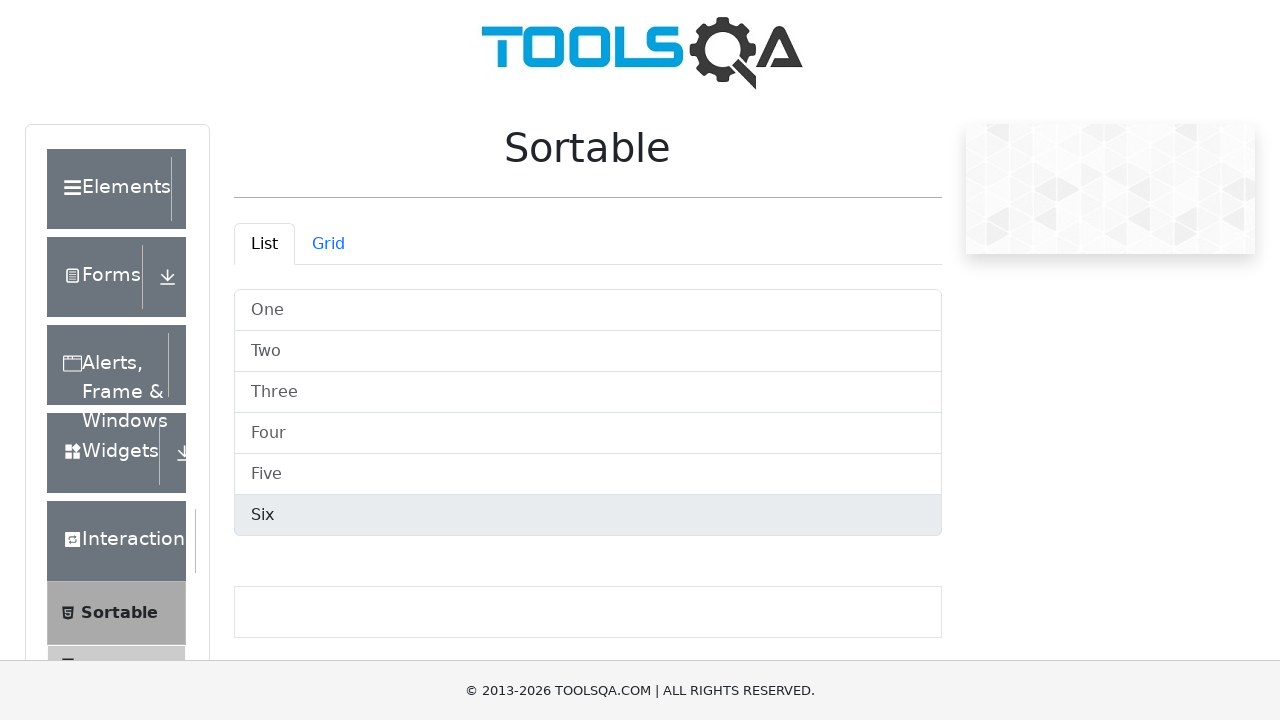

Waited 200ms for drag-drop operation to stabilize
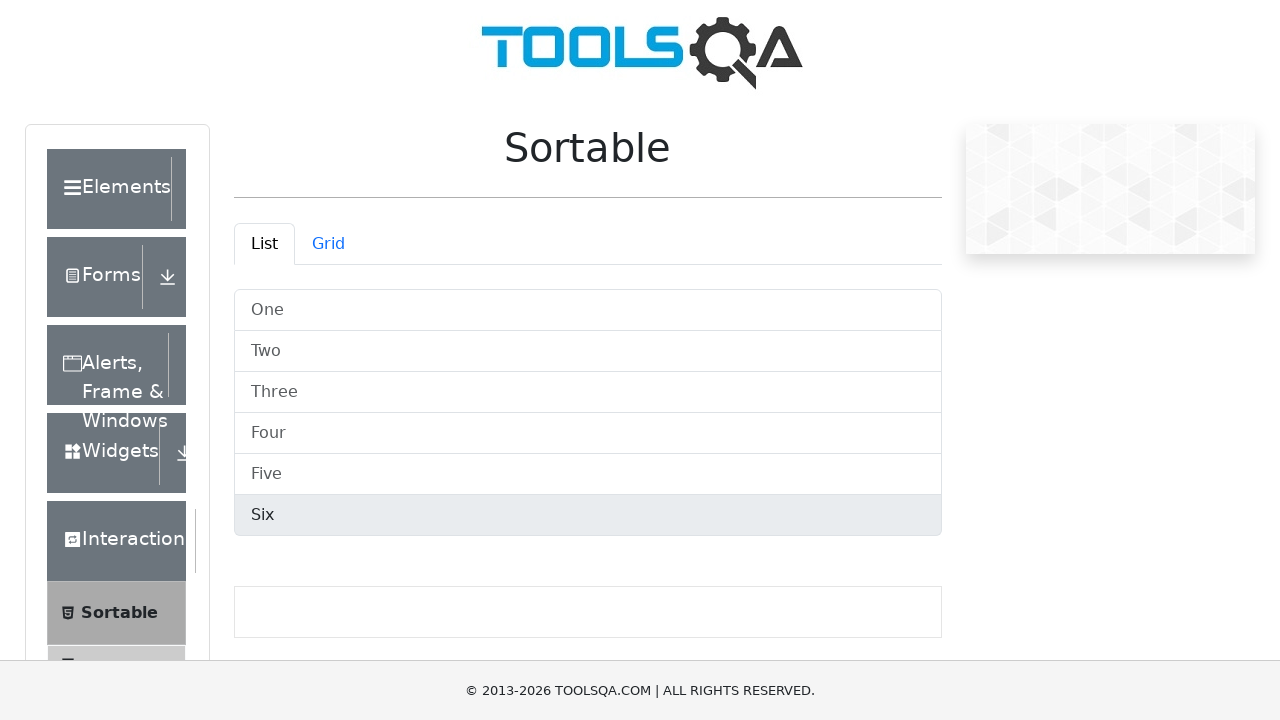

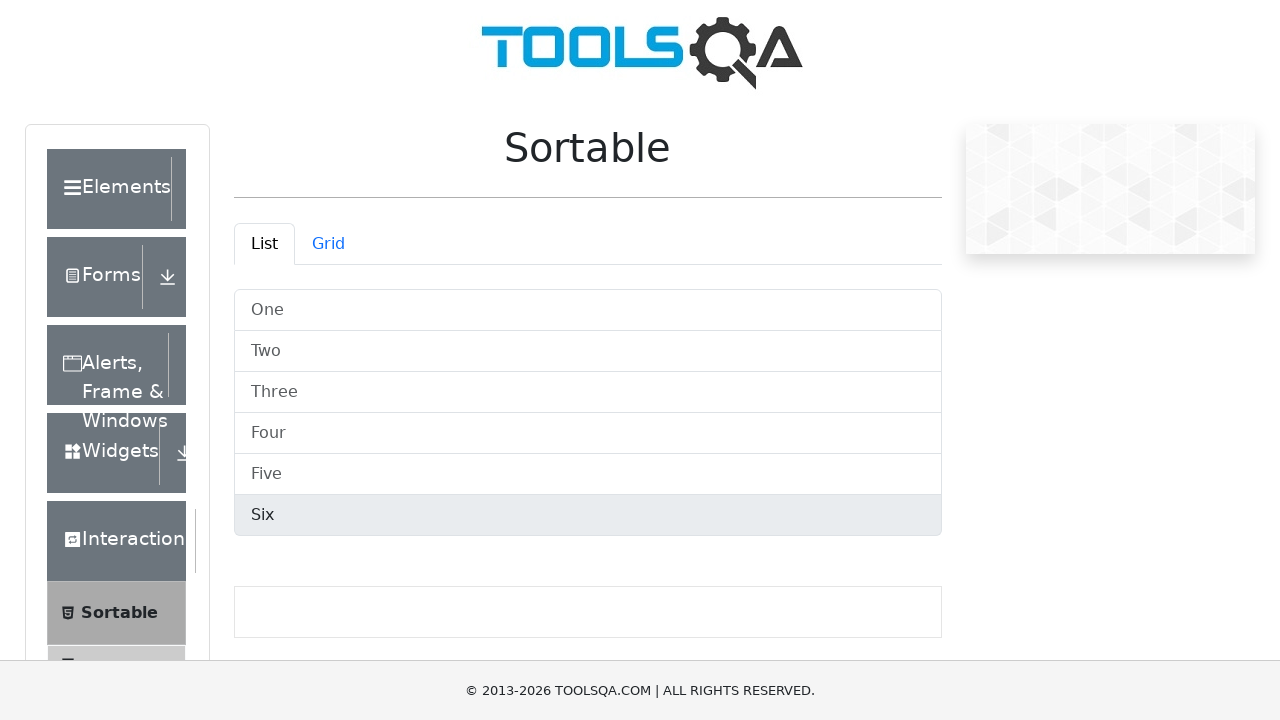